Tests that todo data persists after page reload

Starting URL: https://demo.playwright.dev/todomvc

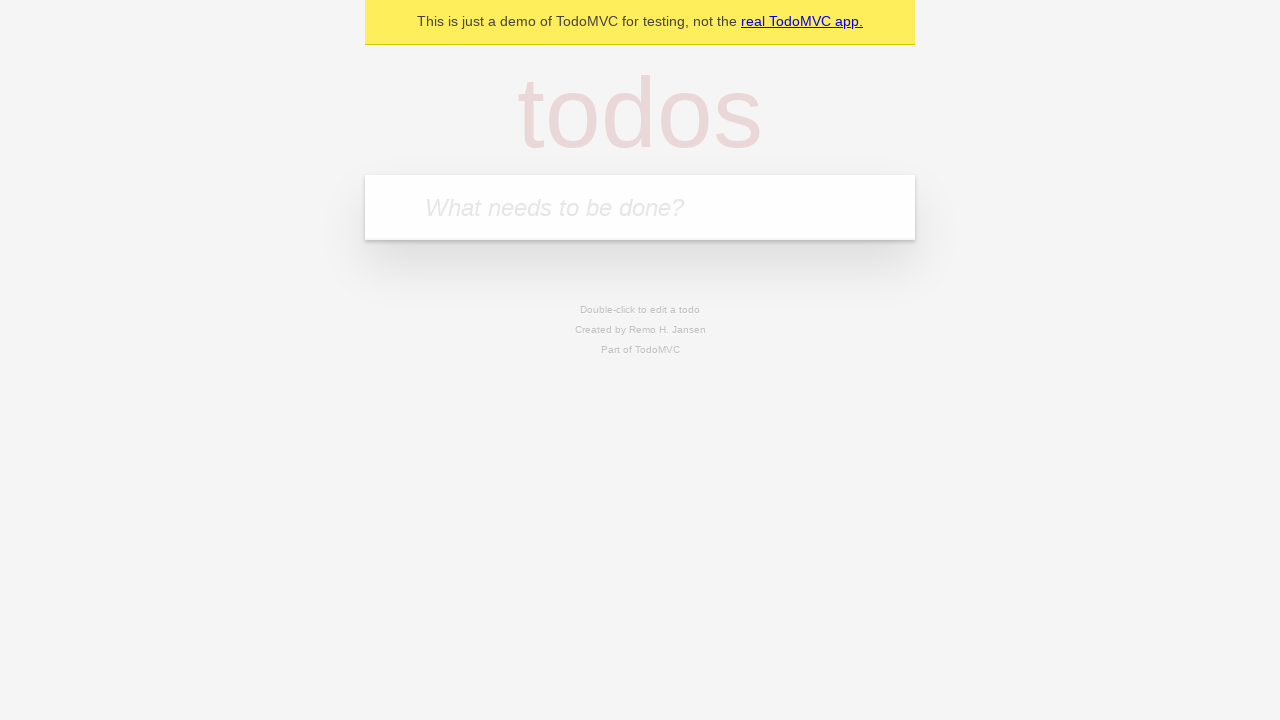

Filled todo input with 'buy some cheese' on internal:attr=[placeholder="What needs to be done?"i]
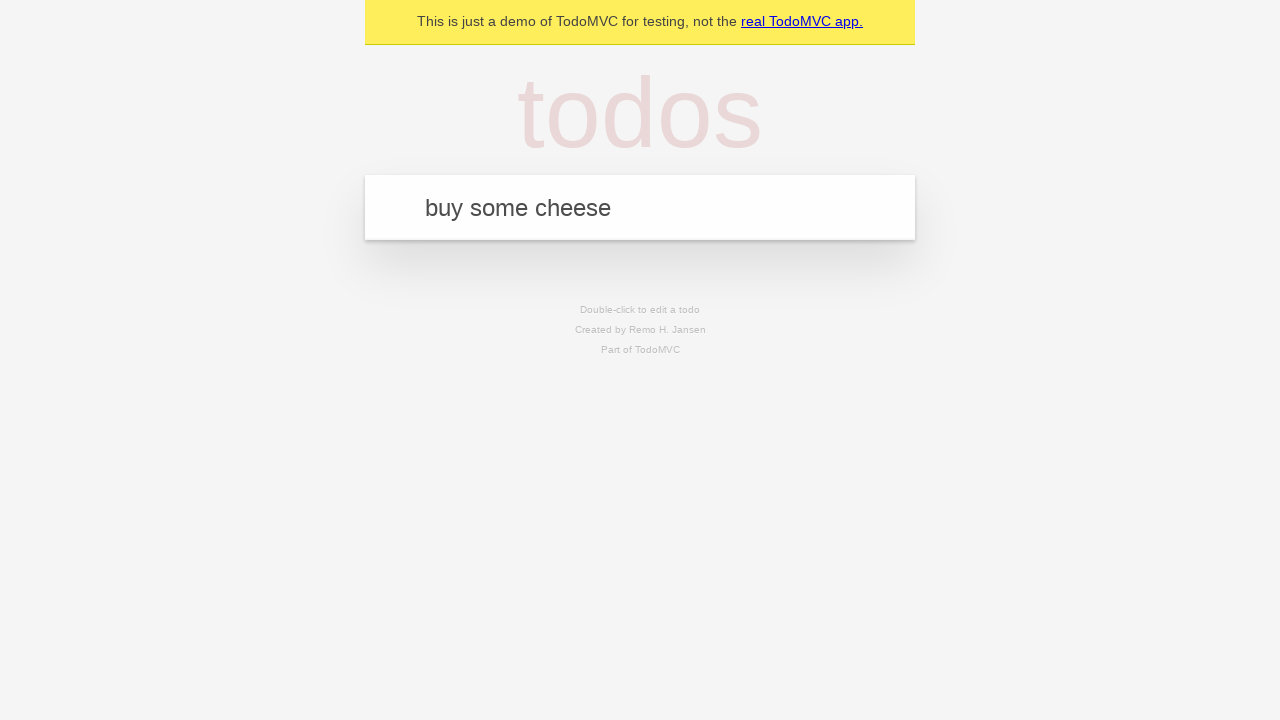

Pressed Enter to create first todo on internal:attr=[placeholder="What needs to be done?"i]
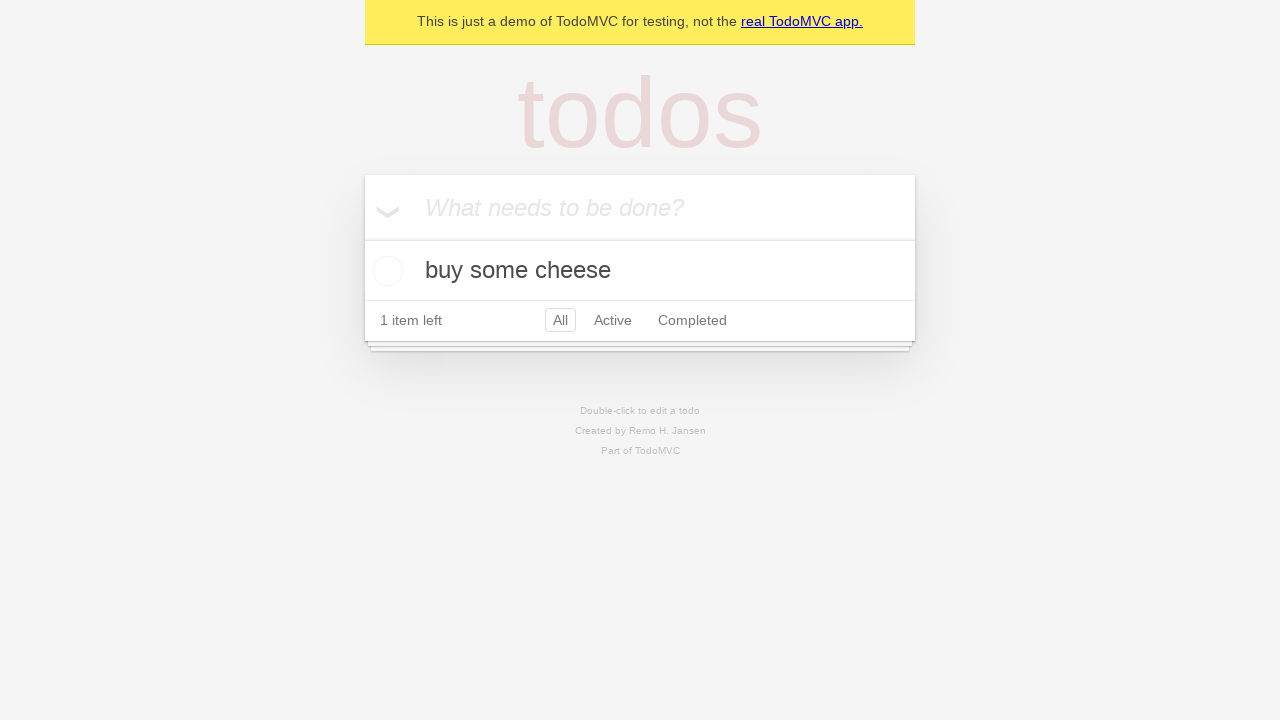

Filled todo input with 'feed the cat' on internal:attr=[placeholder="What needs to be done?"i]
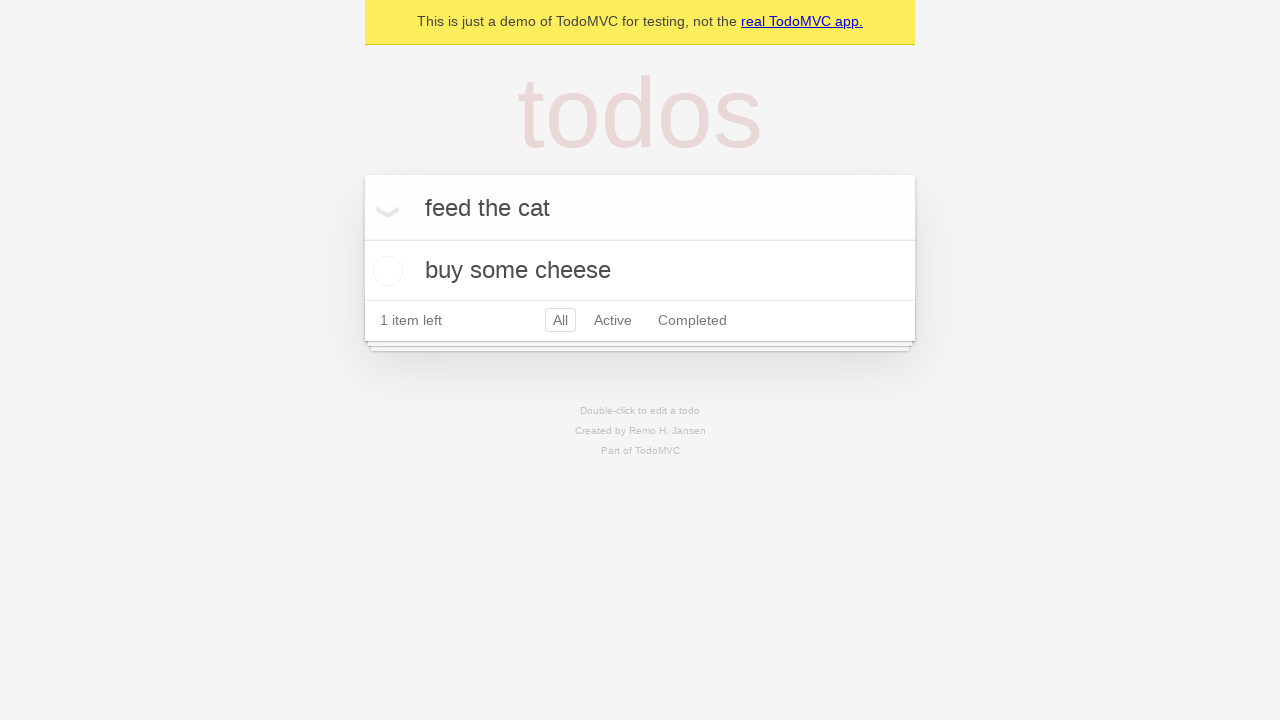

Pressed Enter to create second todo on internal:attr=[placeholder="What needs to be done?"i]
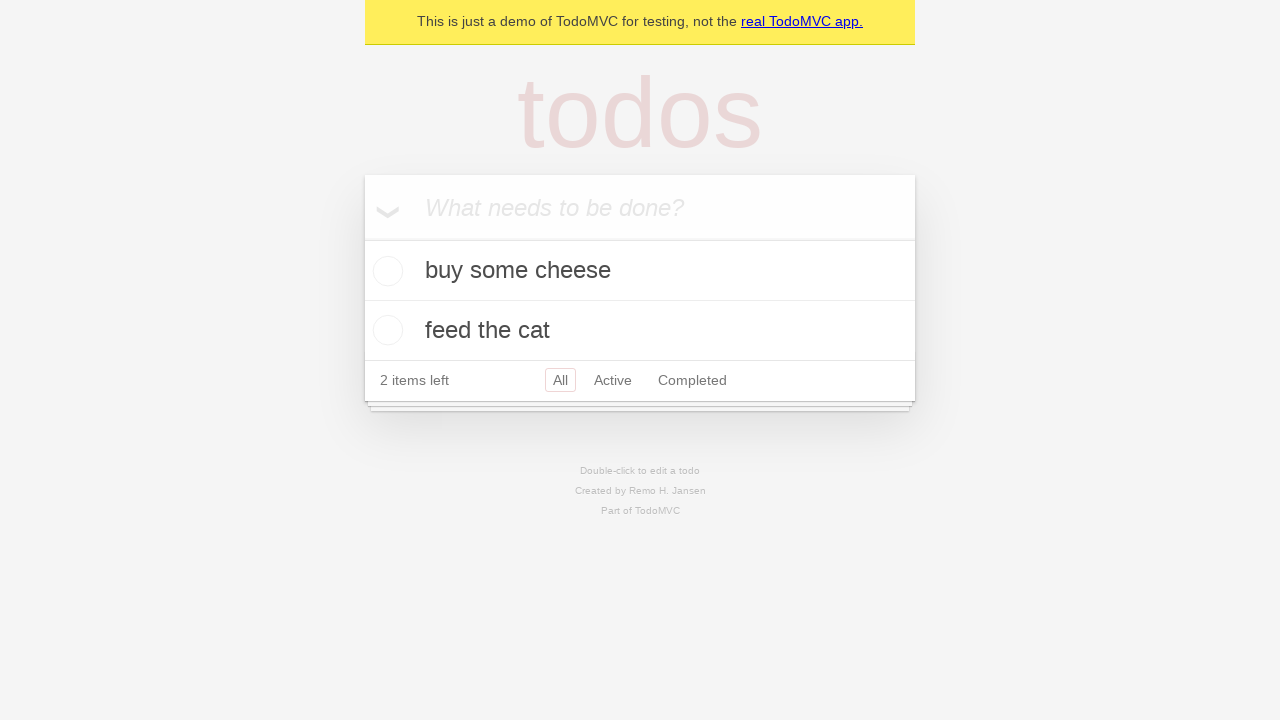

Checked the first todo item at (385, 271) on internal:testid=[data-testid="todo-item"s] >> nth=0 >> internal:role=checkbox
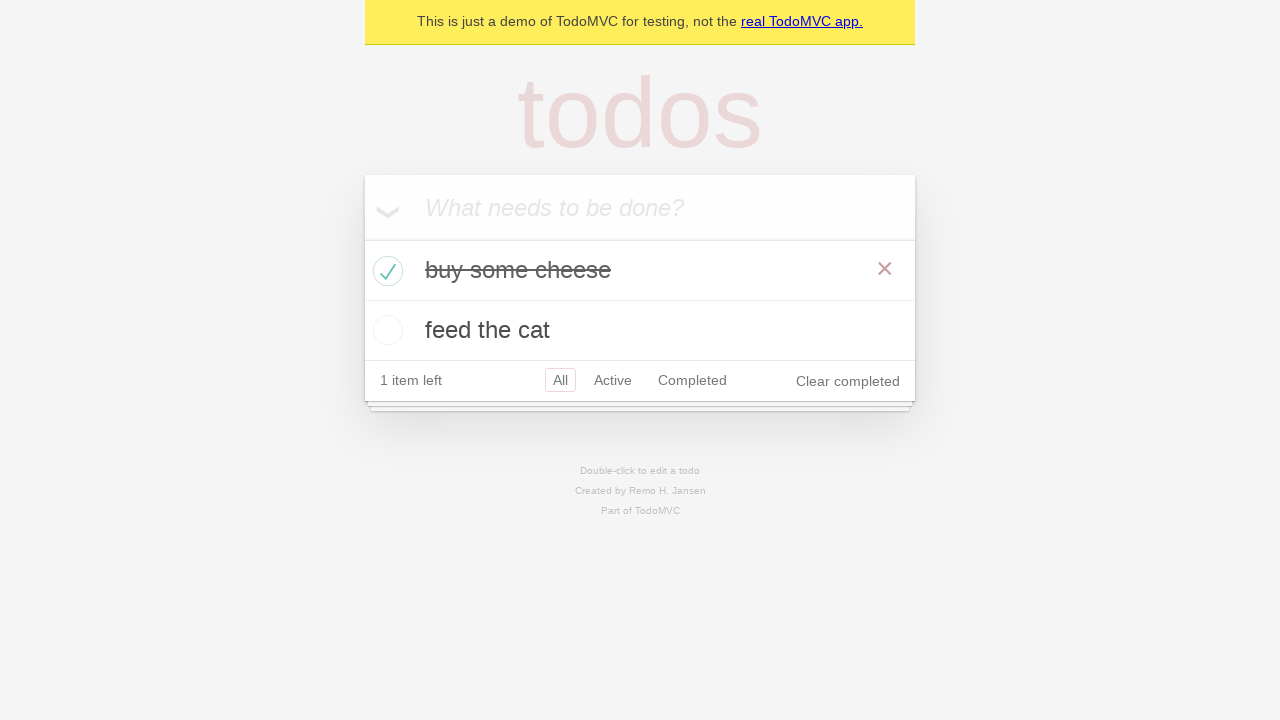

Reloaded the page
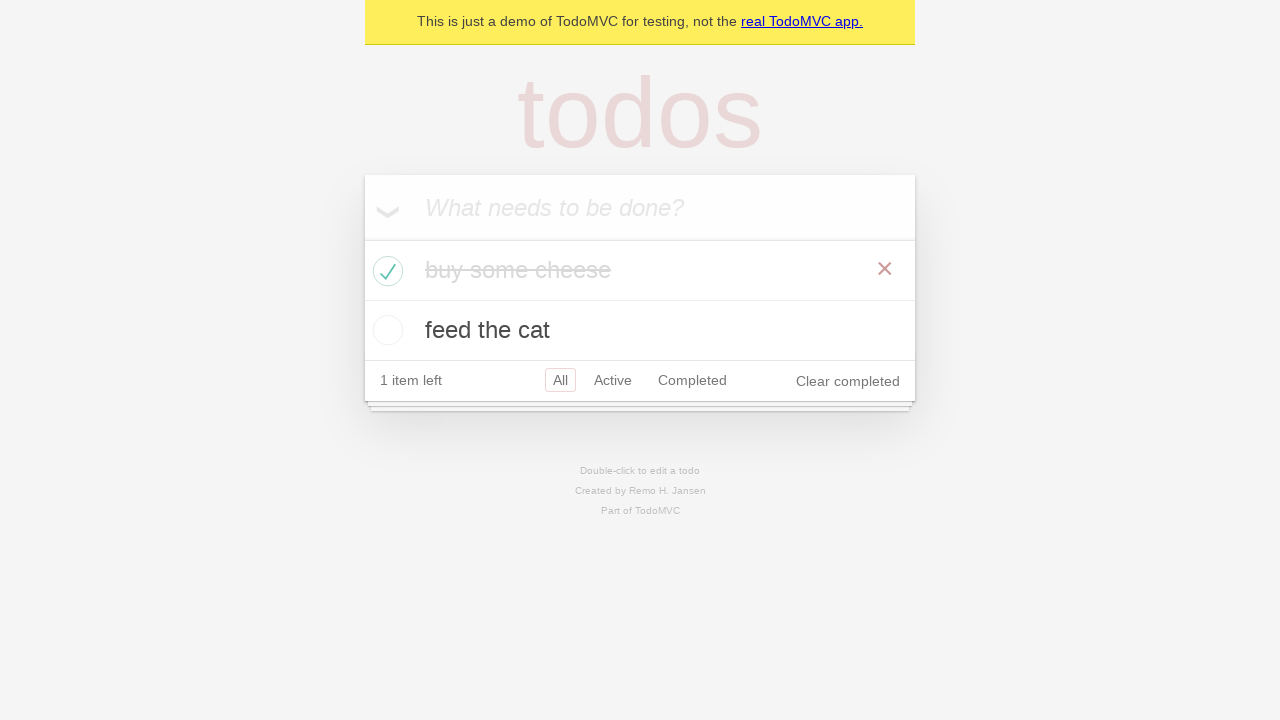

Waited for todo items to reload after page refresh
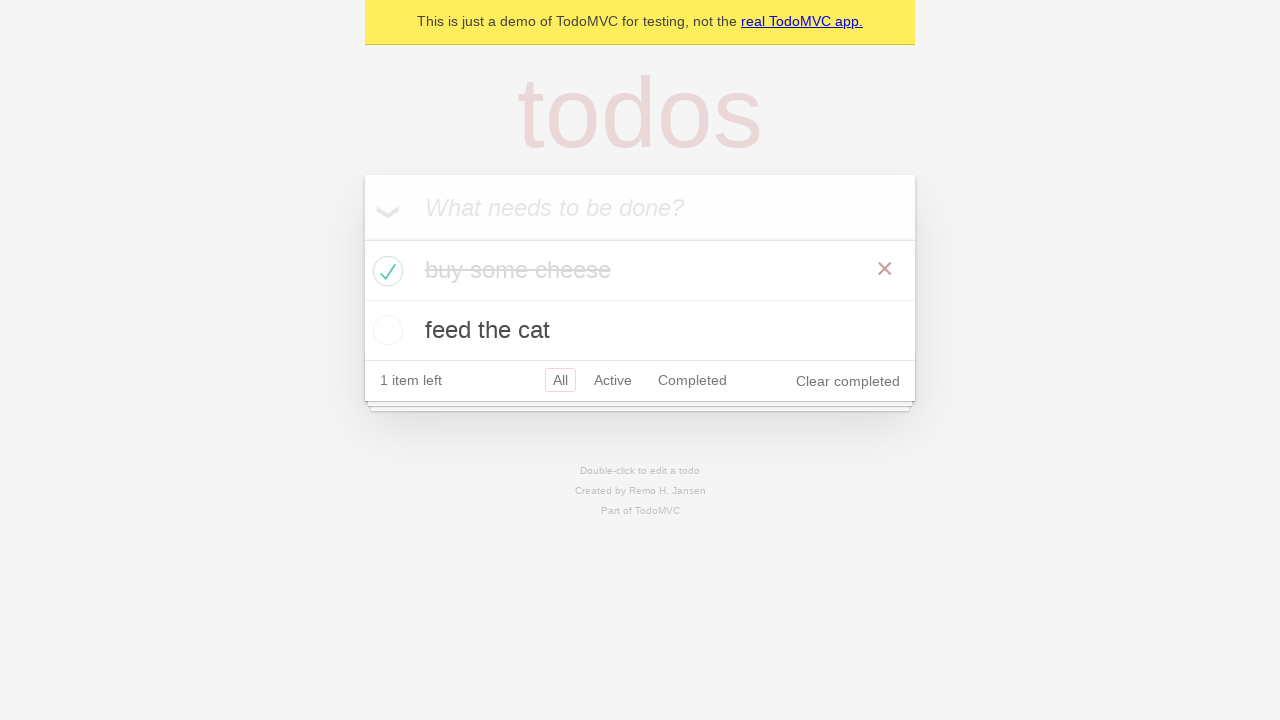

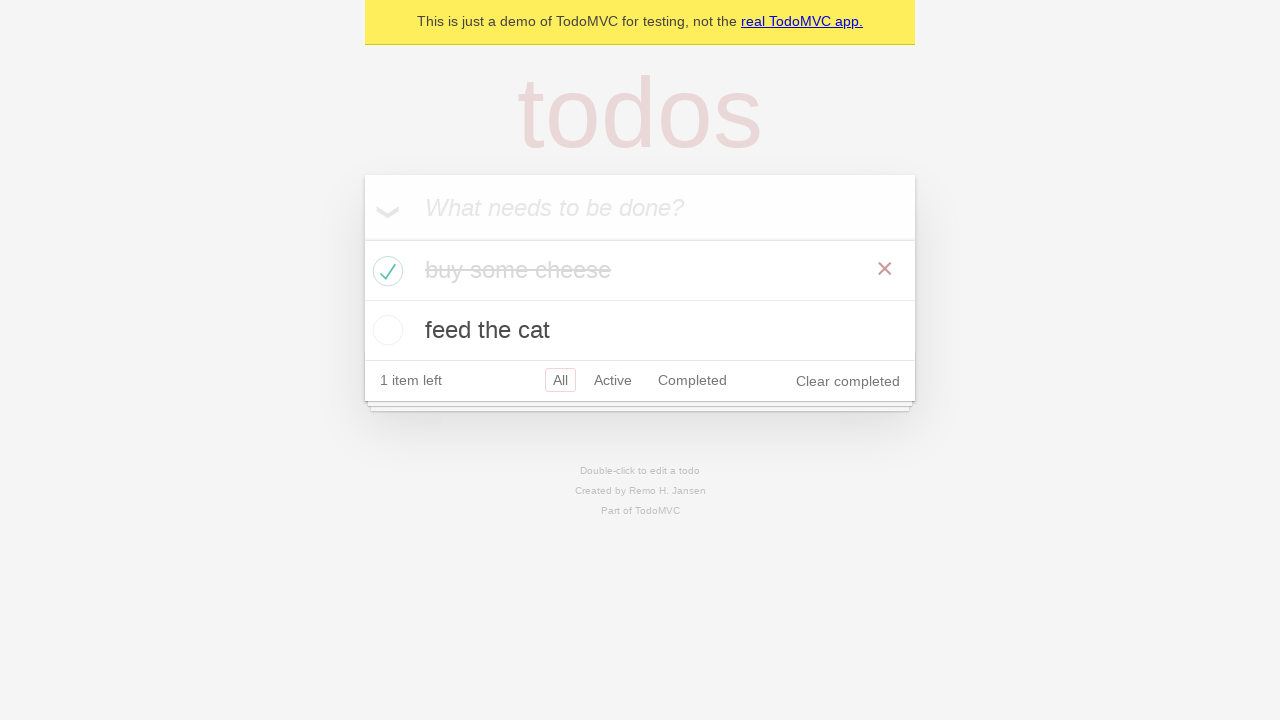